Tests mouse click events including single click, double click, and right click on a designated click area

Starting URL: https://play1.automationcamp.ir/mouse_events.html

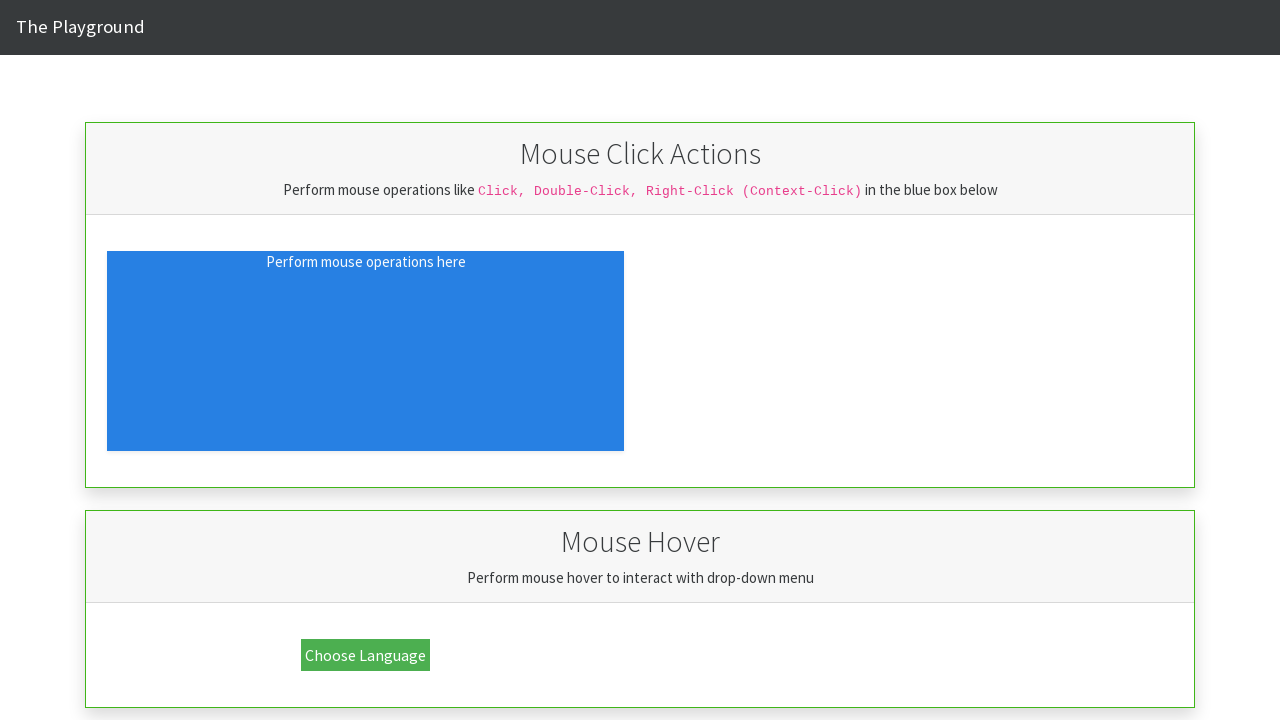

Navigated to mouse events test page
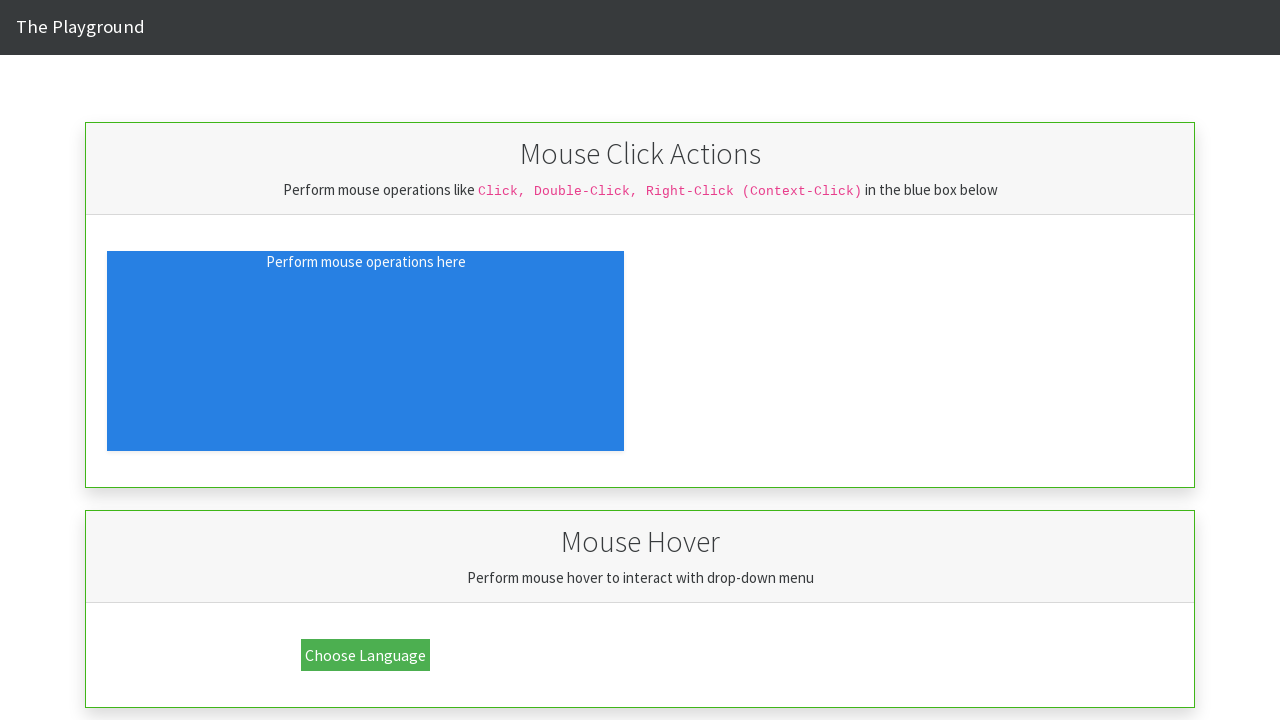

Performed single left click on click area at (366, 351) on [id="click_area"]
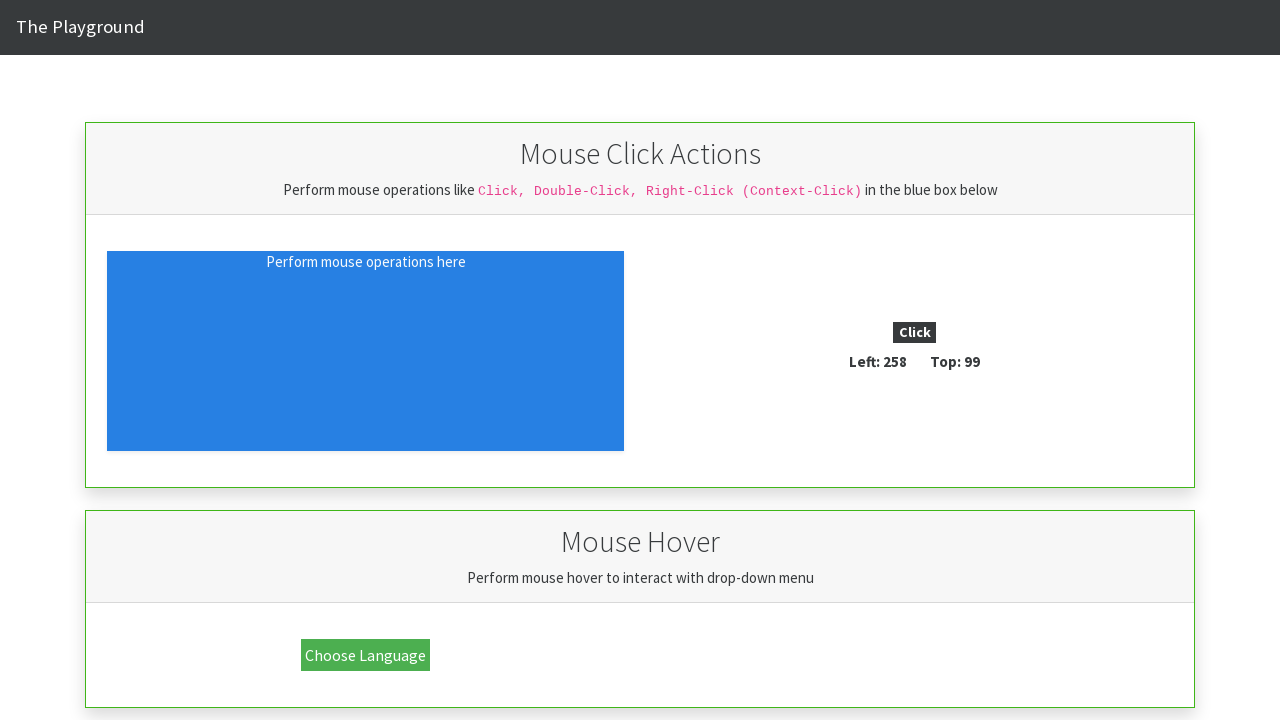

Verified single click event was registered
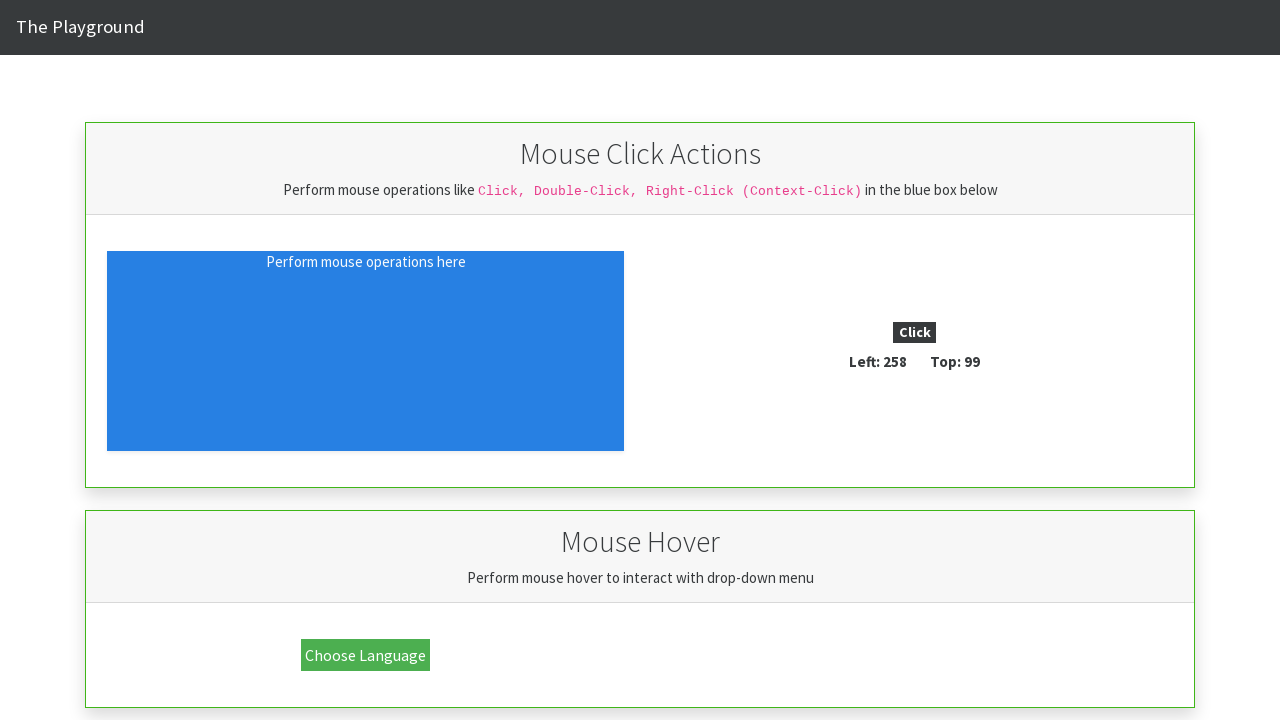

Performed double click on click area at (366, 351) on [id="click_area"]
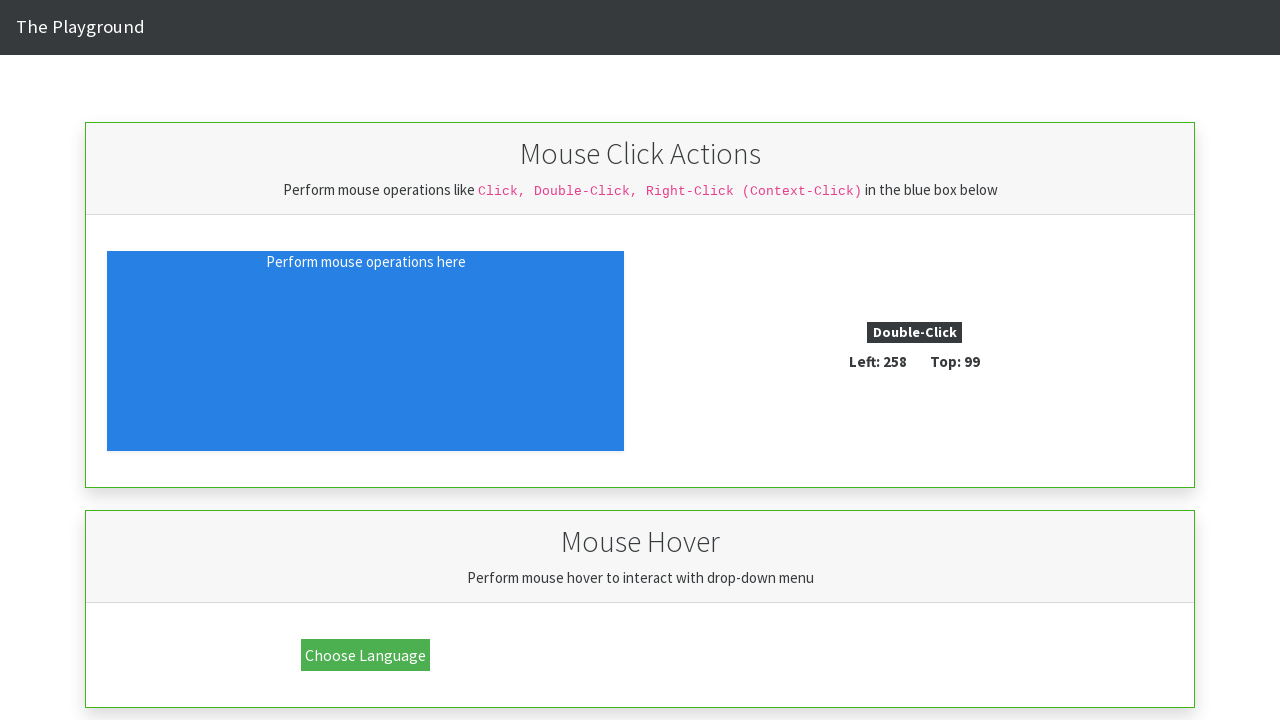

Verified double click event was registered
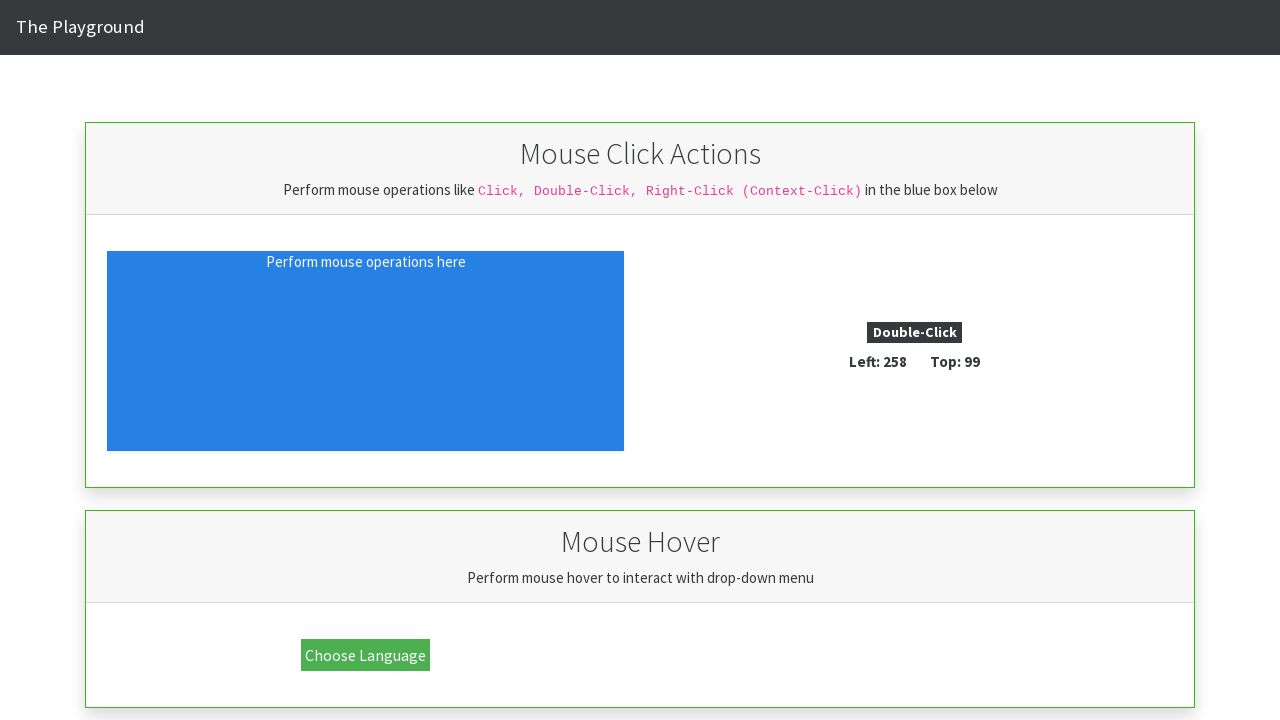

Performed right click on click area at (366, 351) on [id="click_area"]
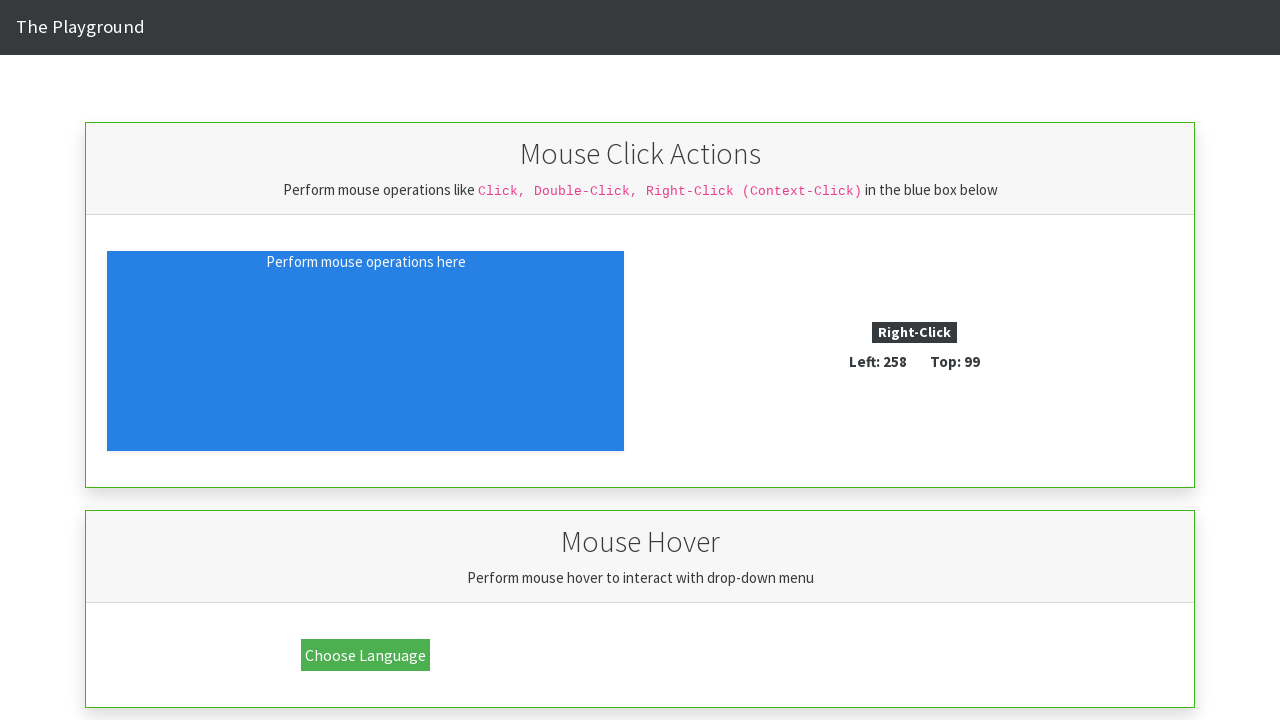

Verified right click event was registered
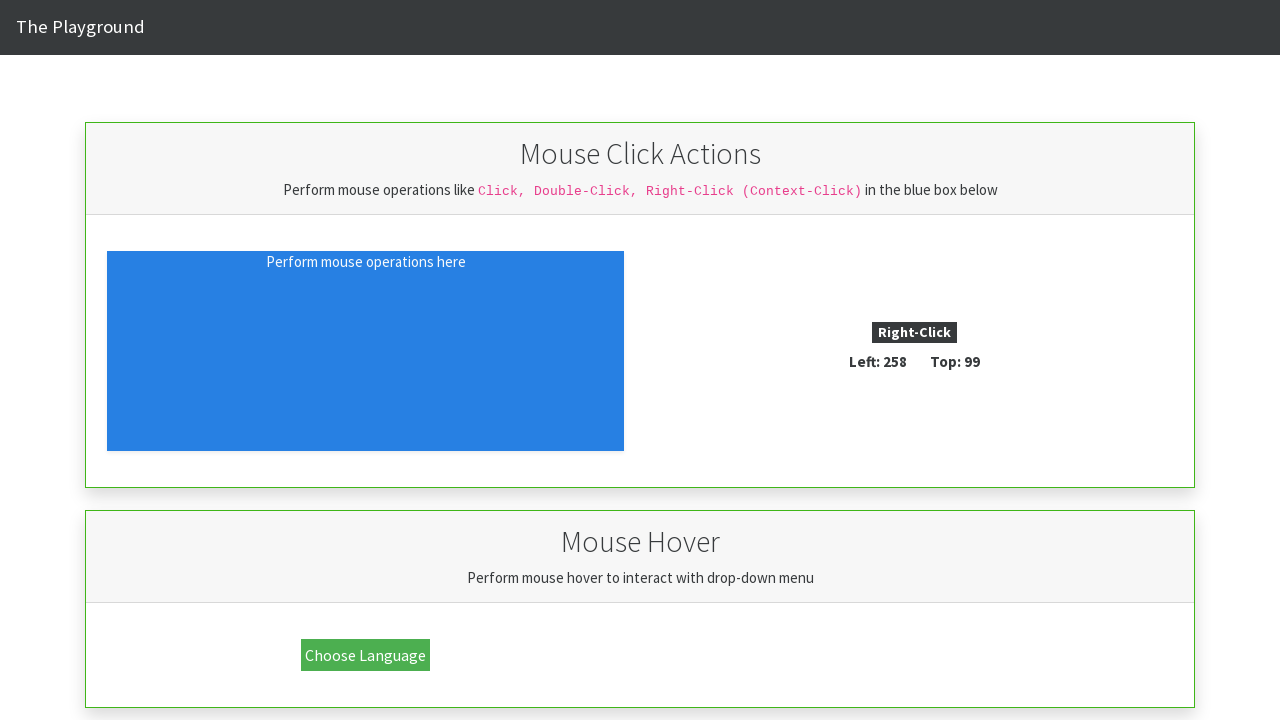

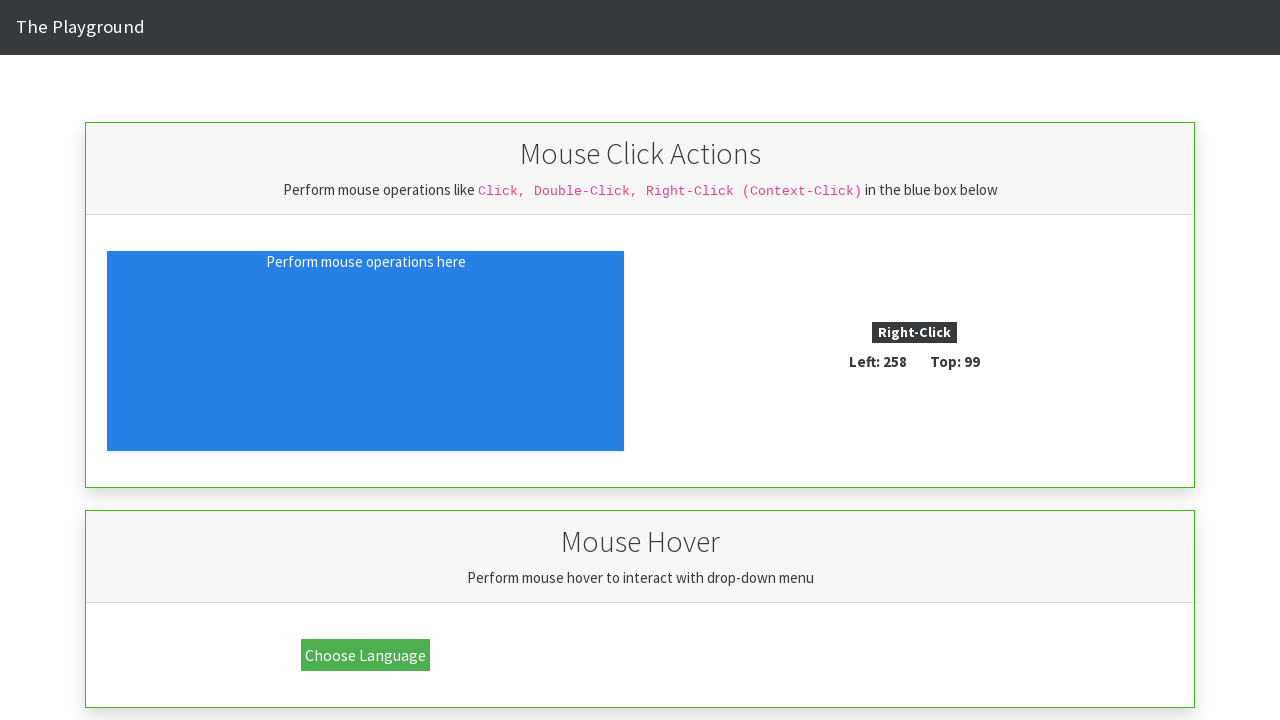